Tests click-and-hold, move, and release mouse actions for drag operation

Starting URL: https://crossbrowsertesting.github.io/drag-and-drop

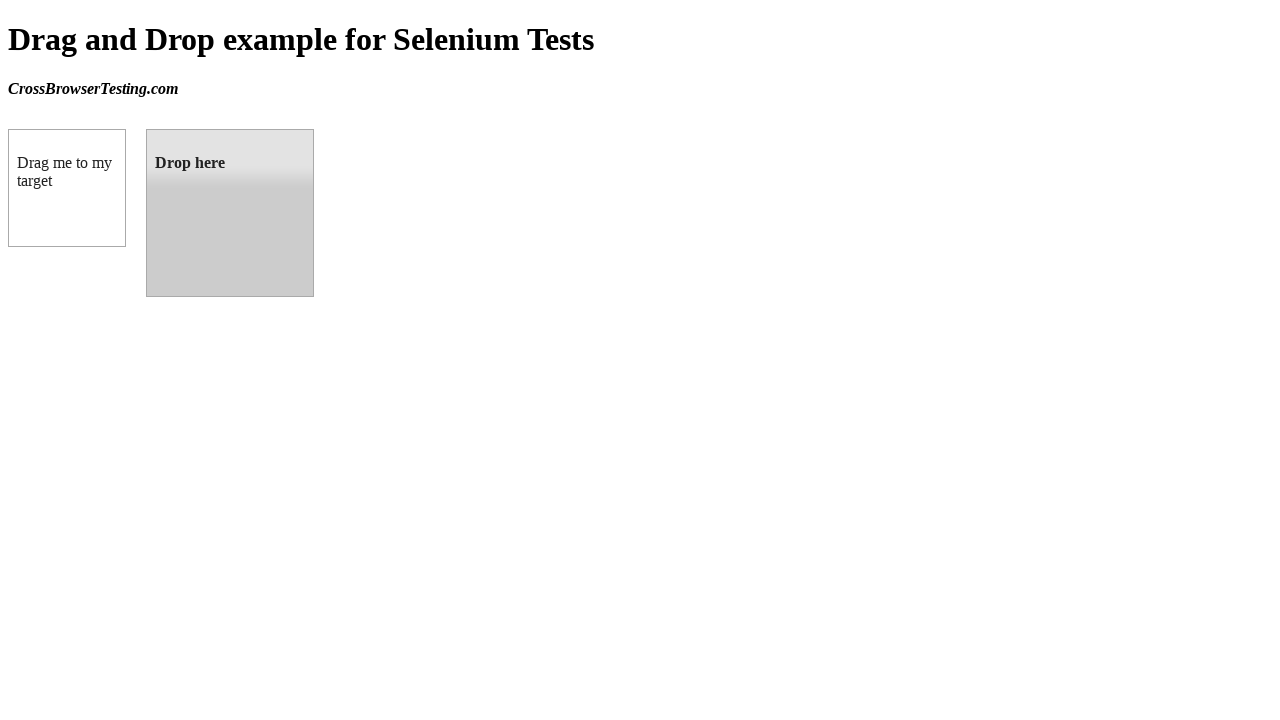

Moved mouse to center of draggable element at (67, 188)
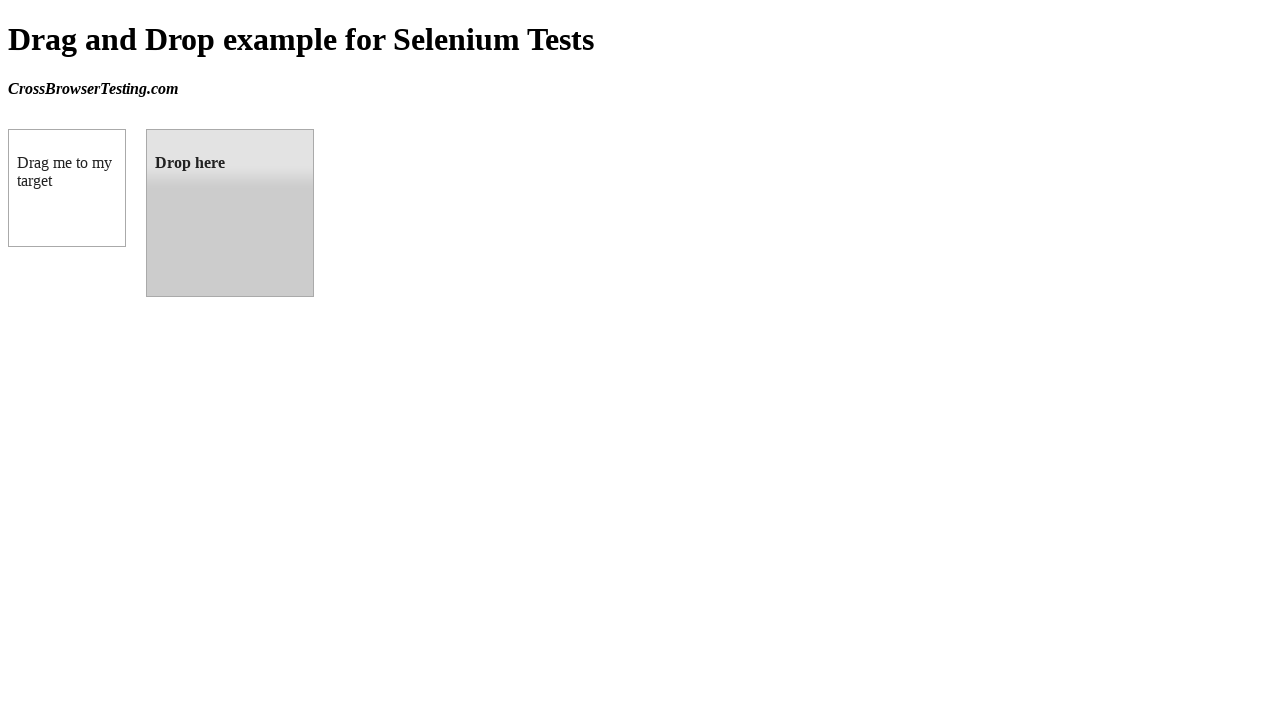

Pressed mouse button down (click and hold) at (67, 188)
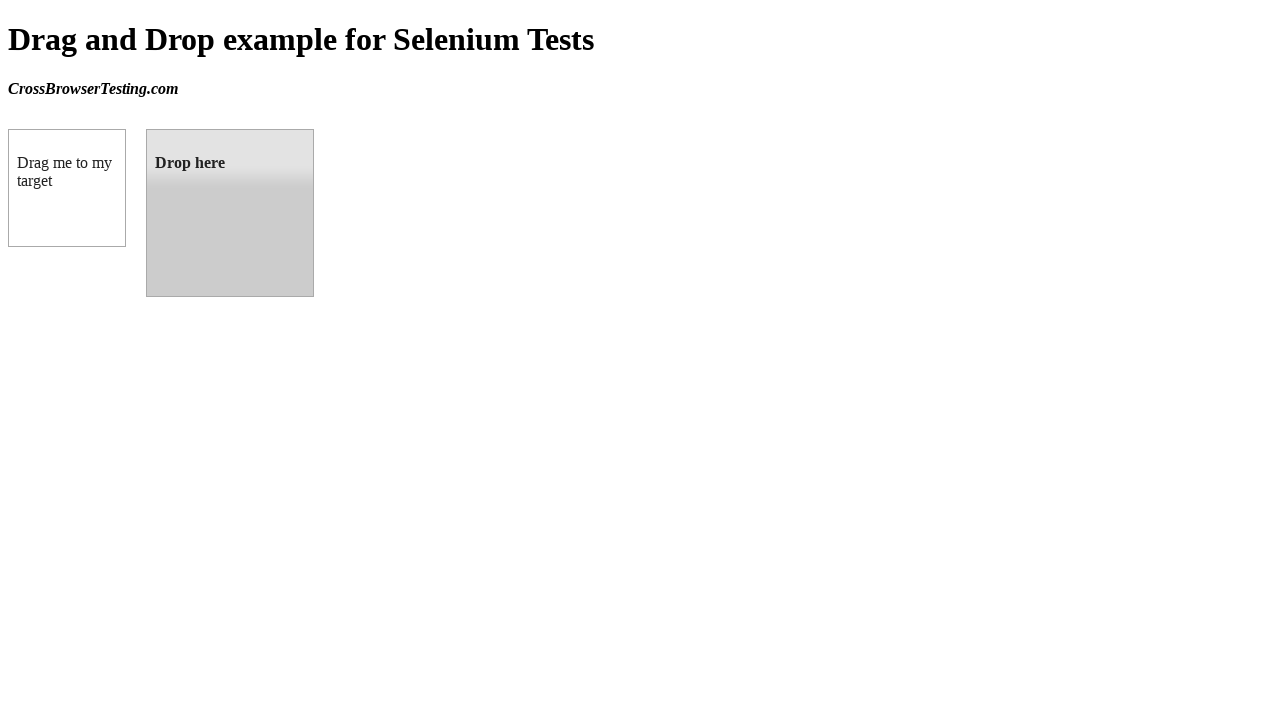

Moved mouse to center of droppable target element at (230, 213)
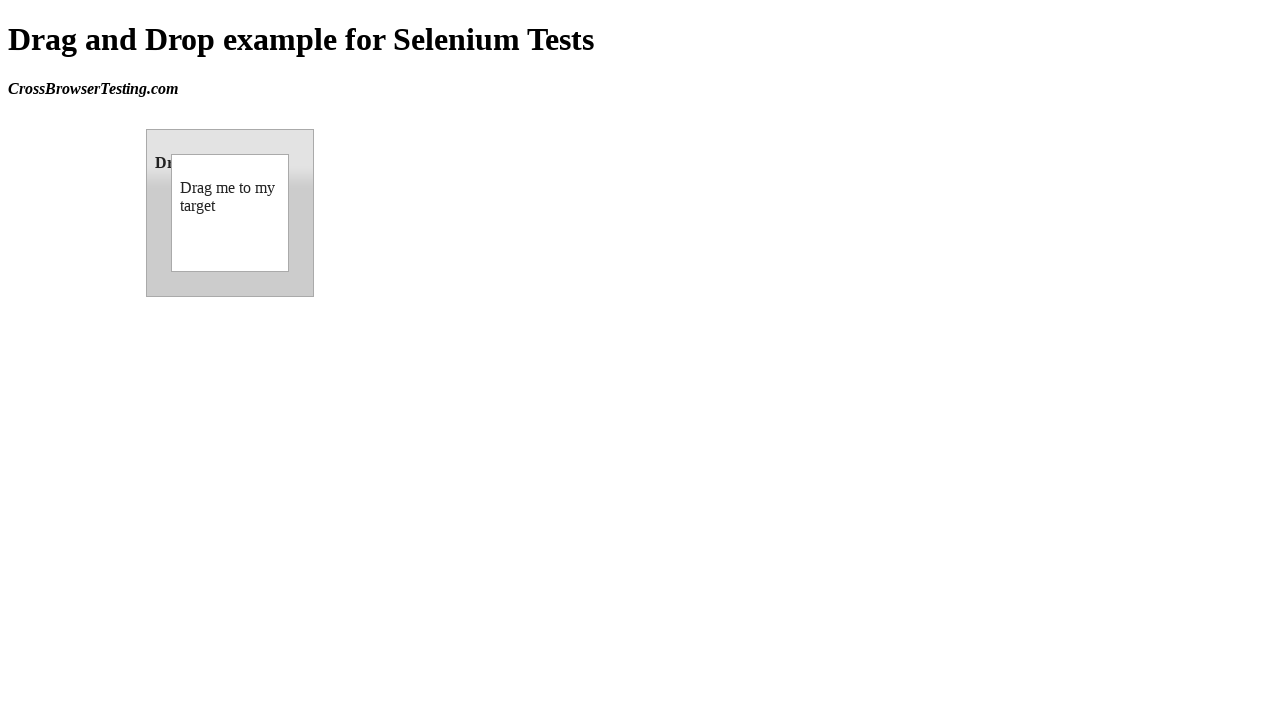

Released mouse button to drop element at (230, 213)
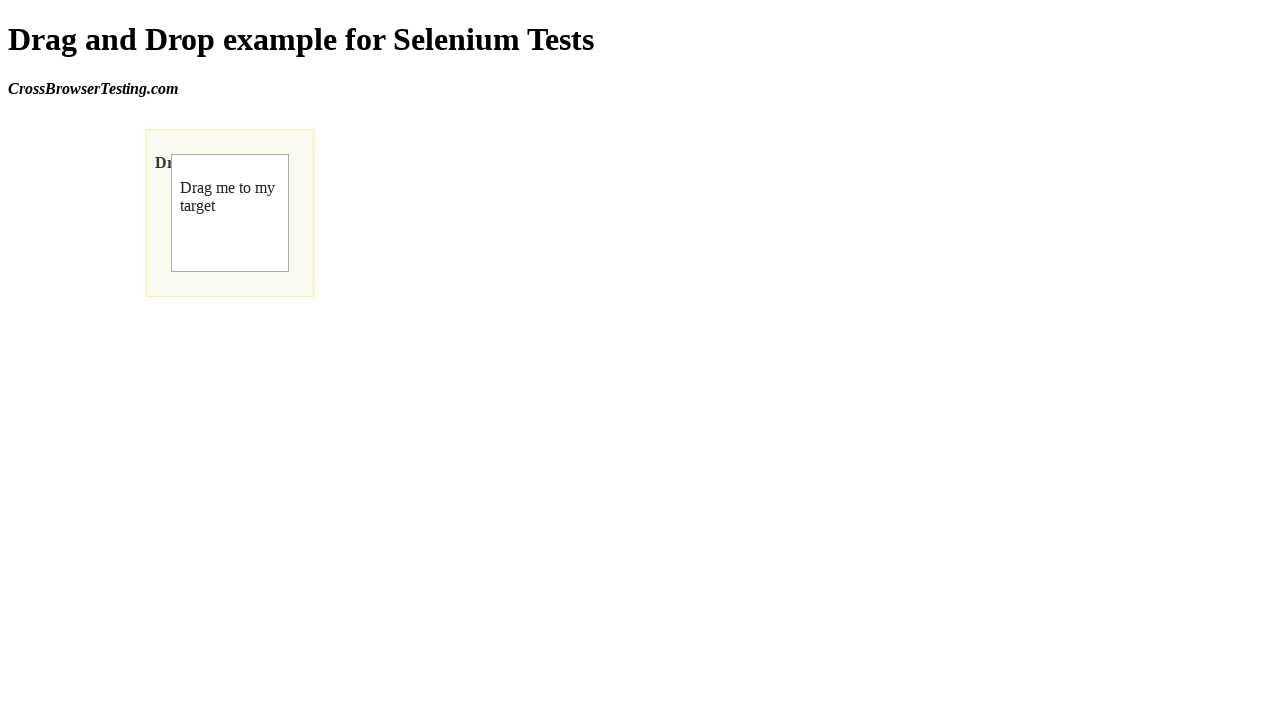

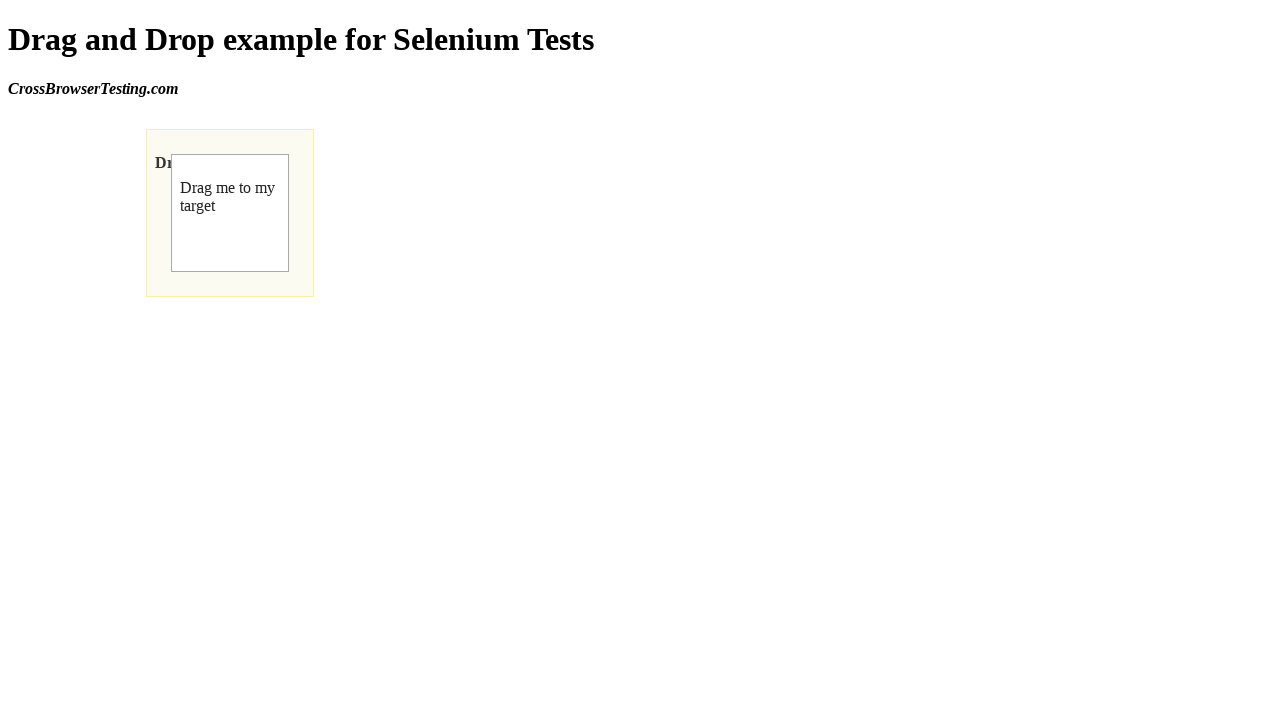